Tests clicking a sequence of four buttons (button00 through button03) and verifies that a success message appears indicating all buttons were clicked.

Starting URL: https://eviltester.github.io/synchole/buttons.html

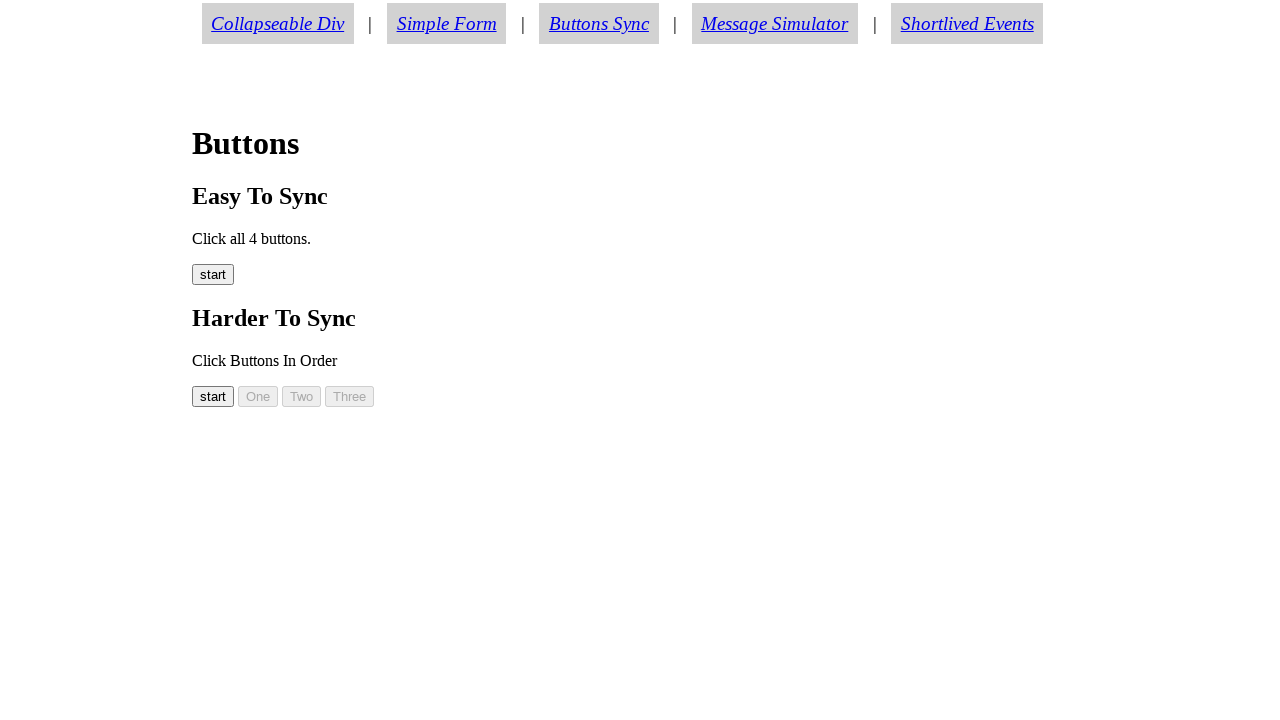

Clicked button00 (first button) at (213, 396) on #button00
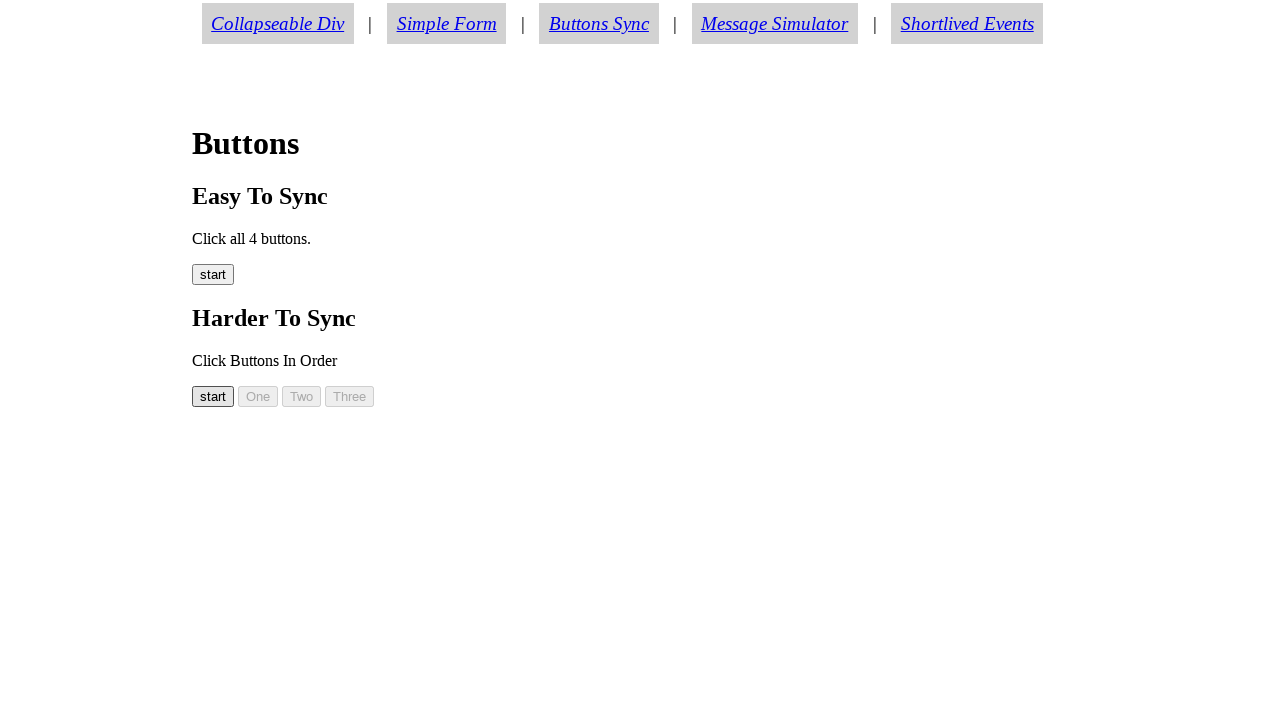

Clicked button01 (second button) at (258, 396) on #button01
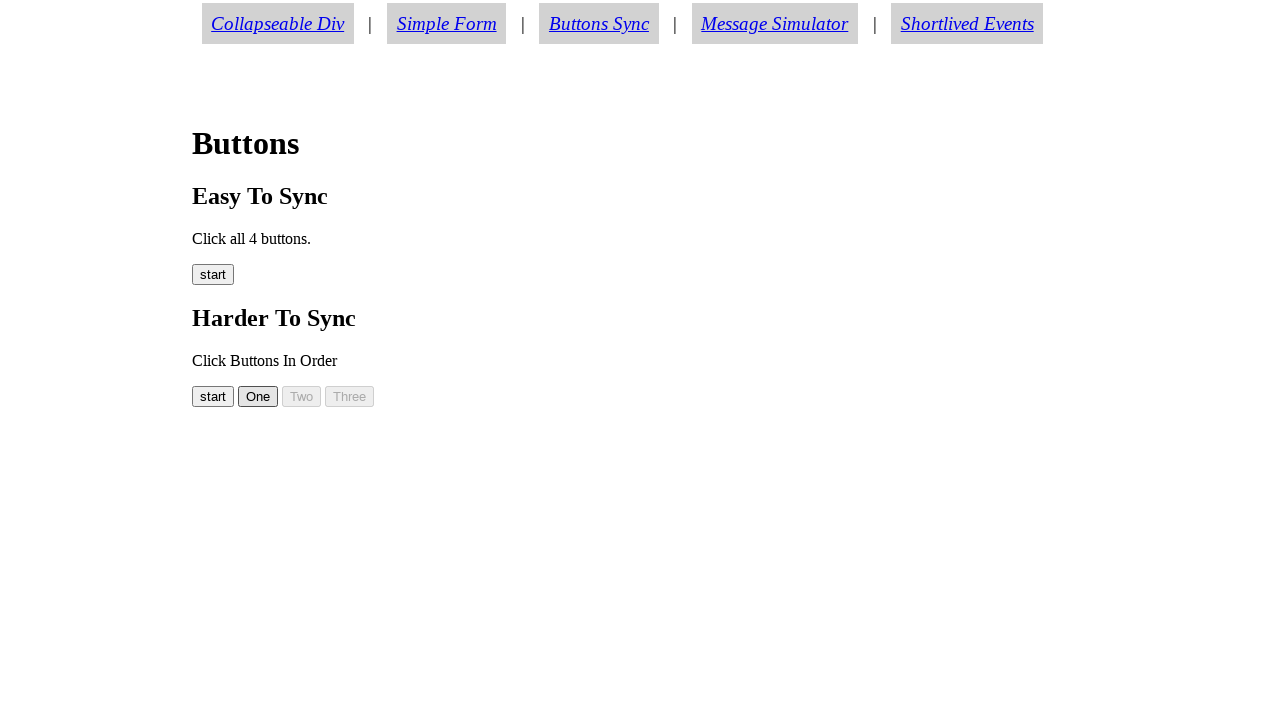

Clicked button02 (third button) at (302, 396) on #button02
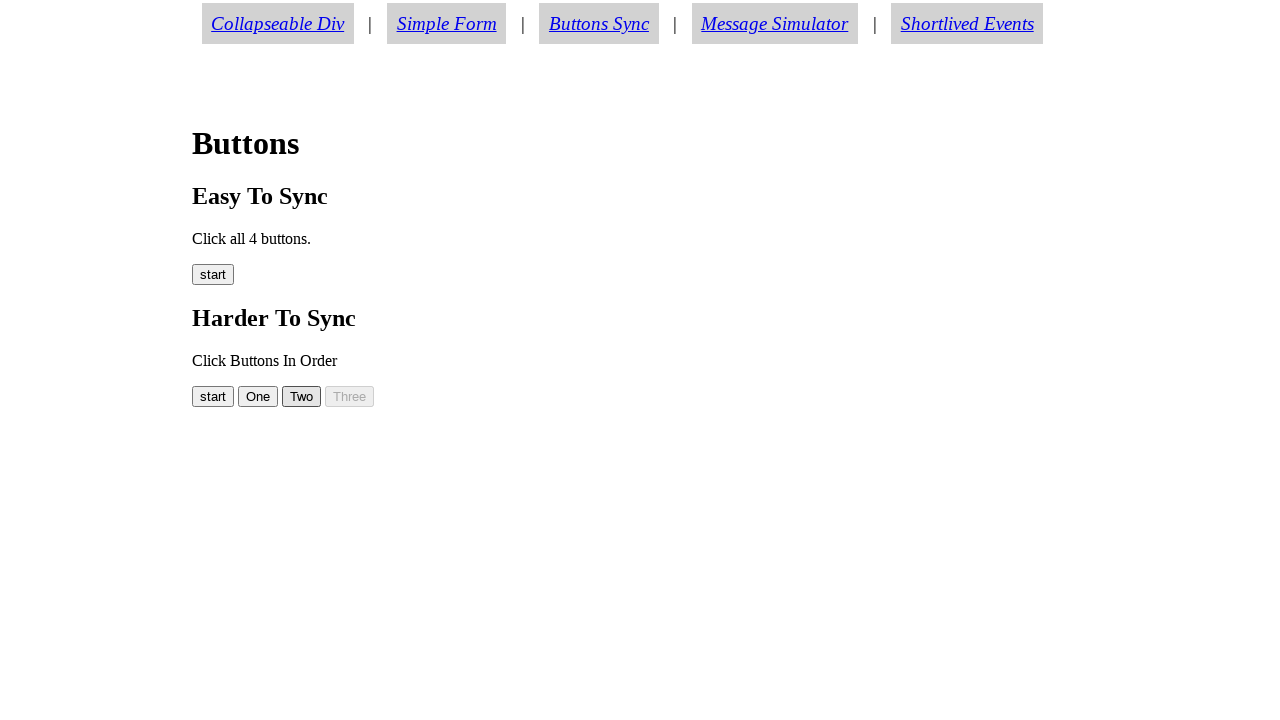

Clicked button03 (fourth button) at (350, 396) on #button03
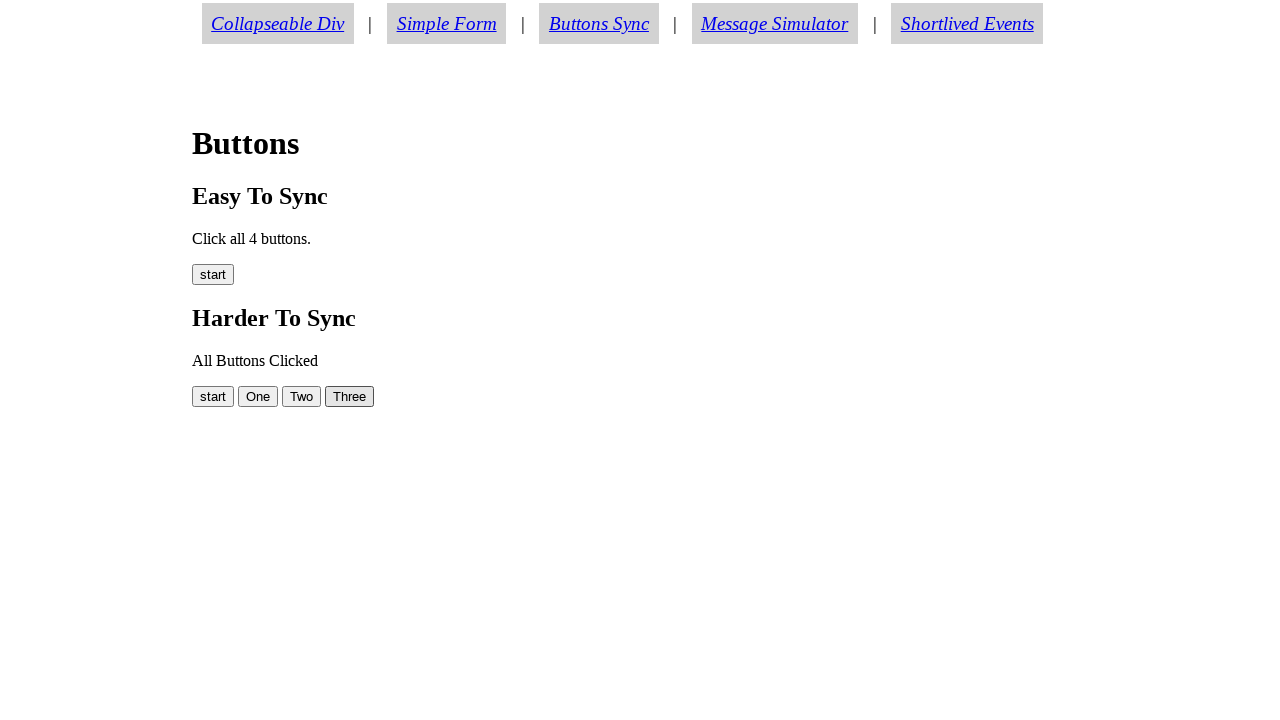

Success message element #buttonmessage appeared
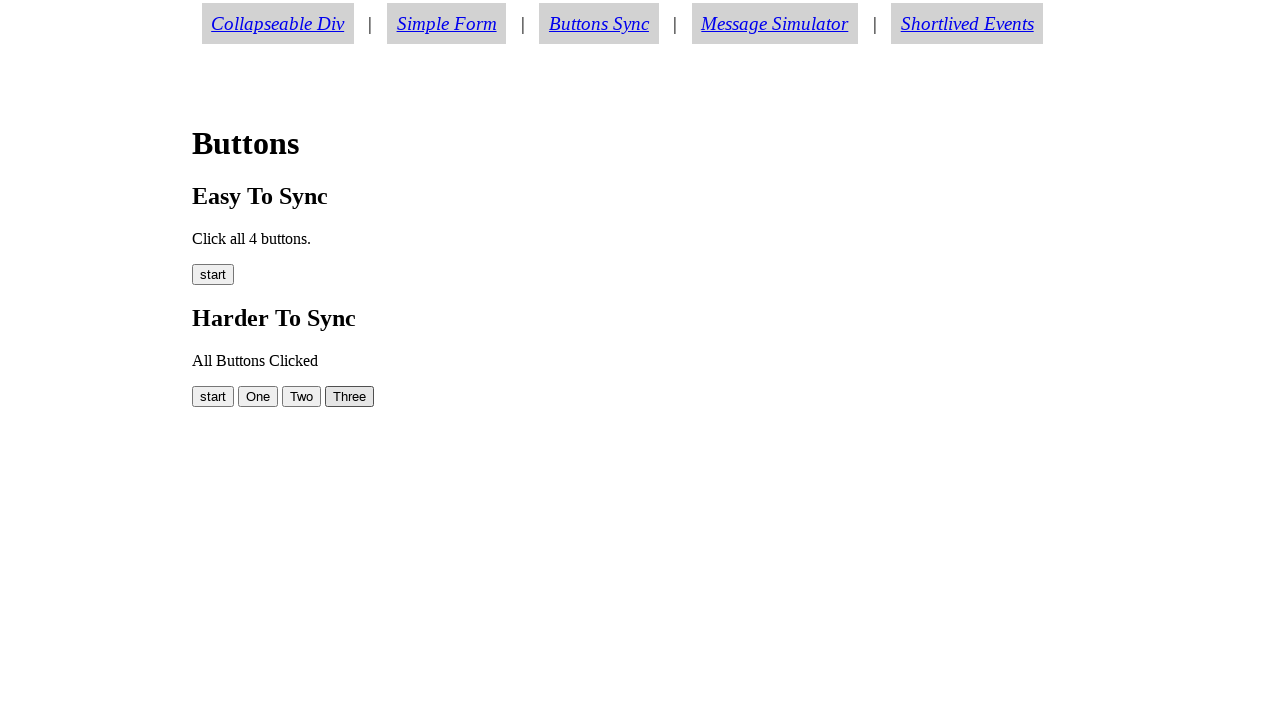

Verified success message contains 'All Buttons Clicked'
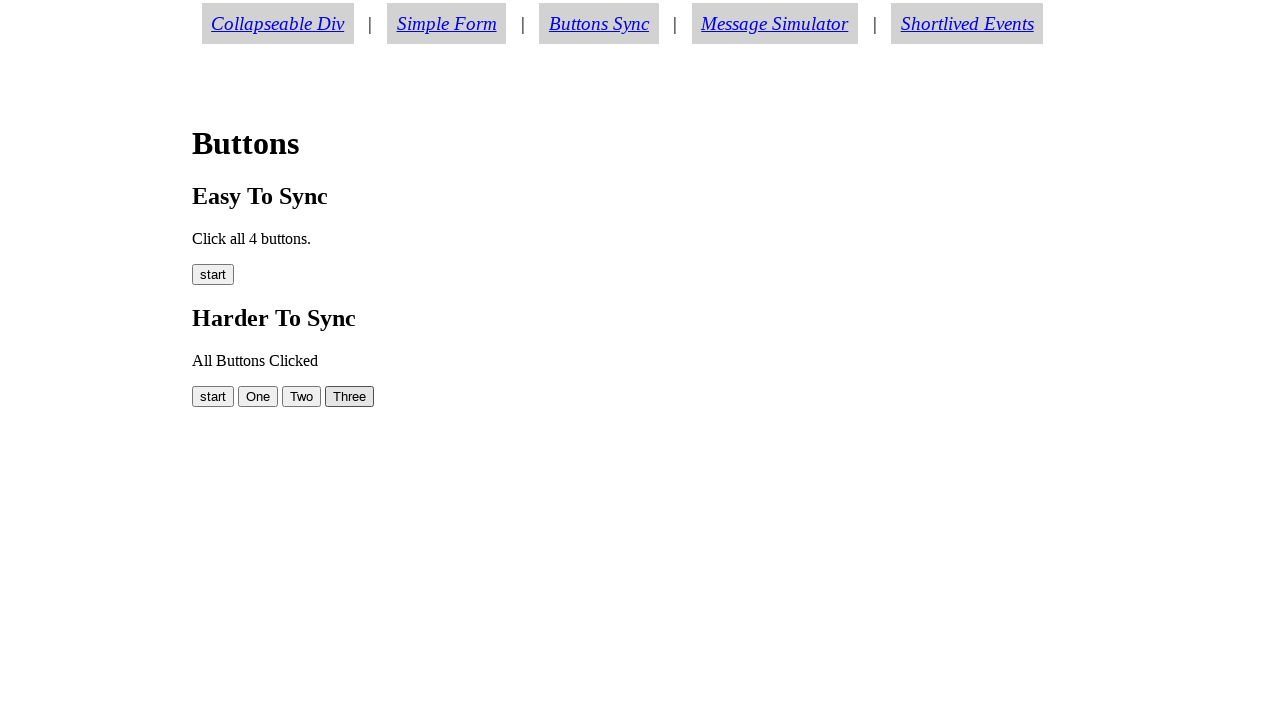

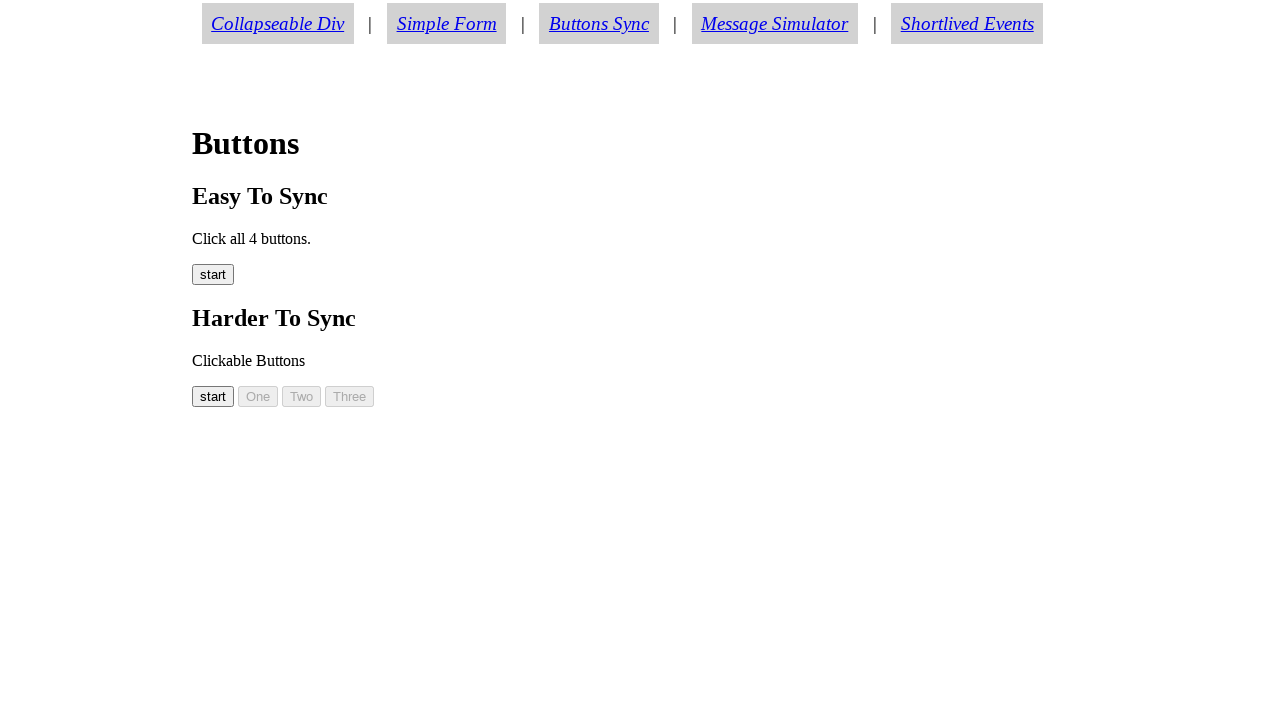